Tests that entered text is trimmed when editing a todo item

Starting URL: https://demo.playwright.dev/todomvc

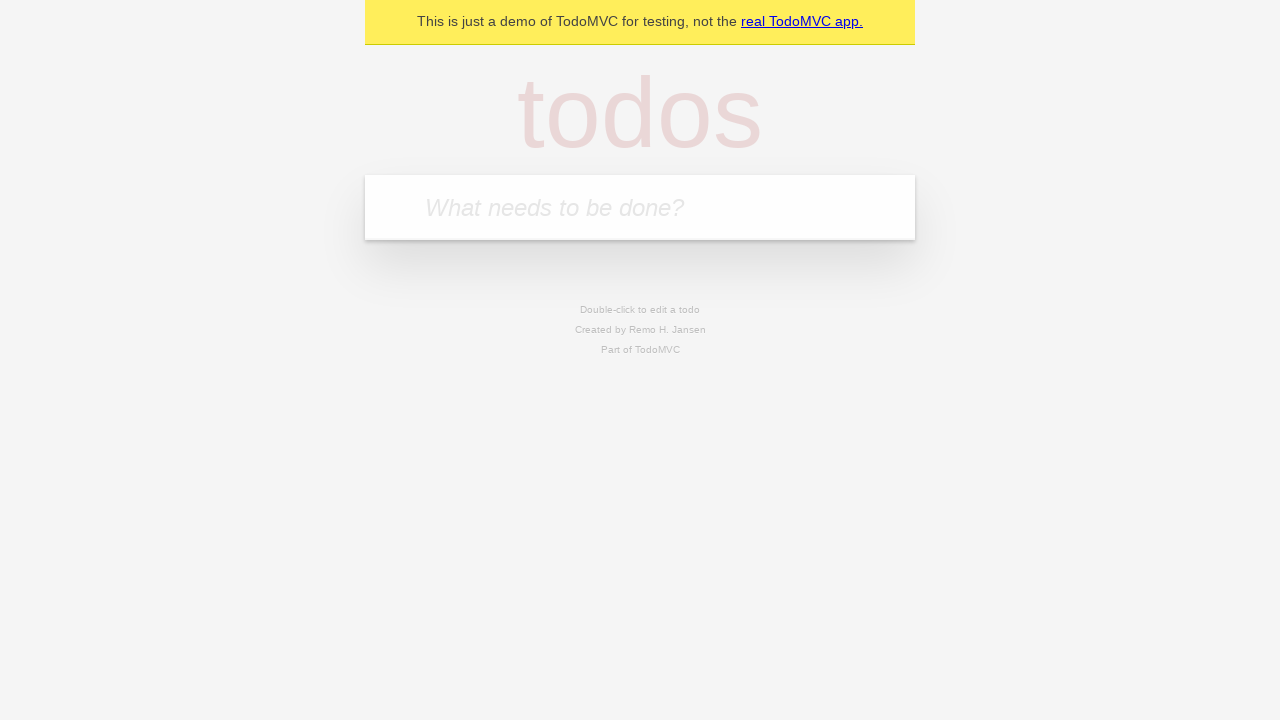

Filled todo input with 'buy some cheese' on internal:attr=[placeholder="What needs to be done?"i]
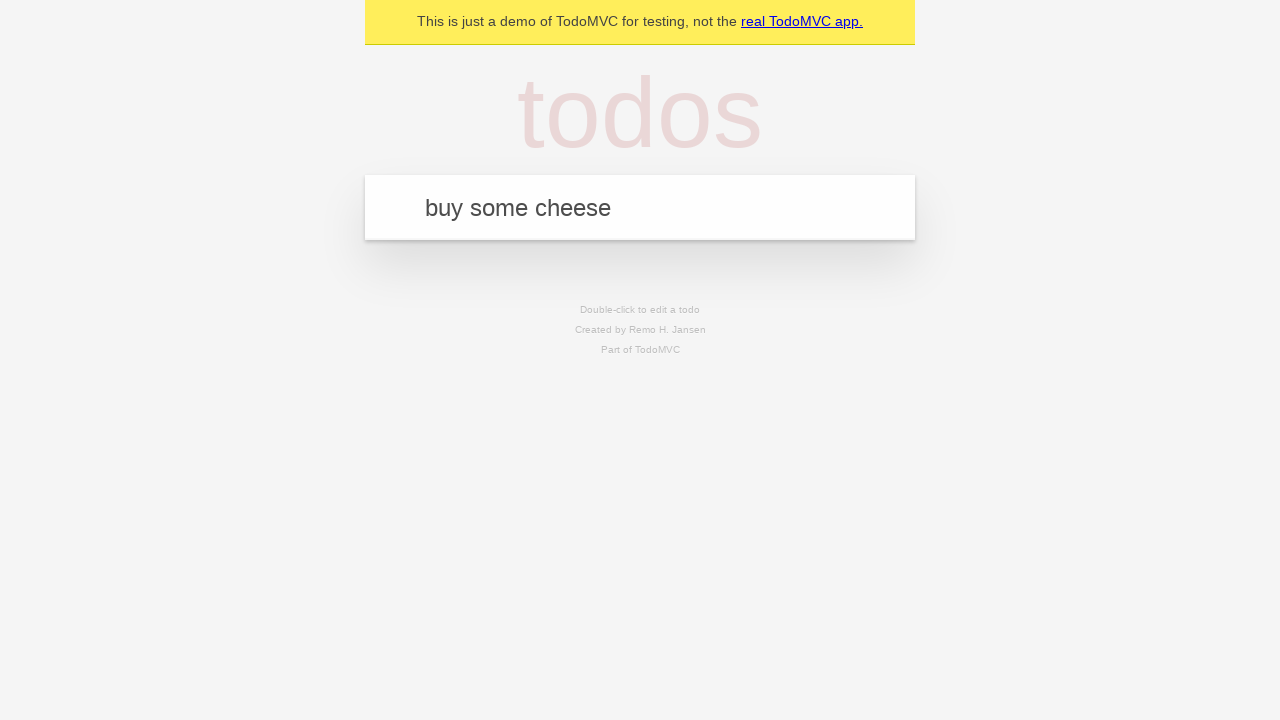

Pressed Enter to create first todo on internal:attr=[placeholder="What needs to be done?"i]
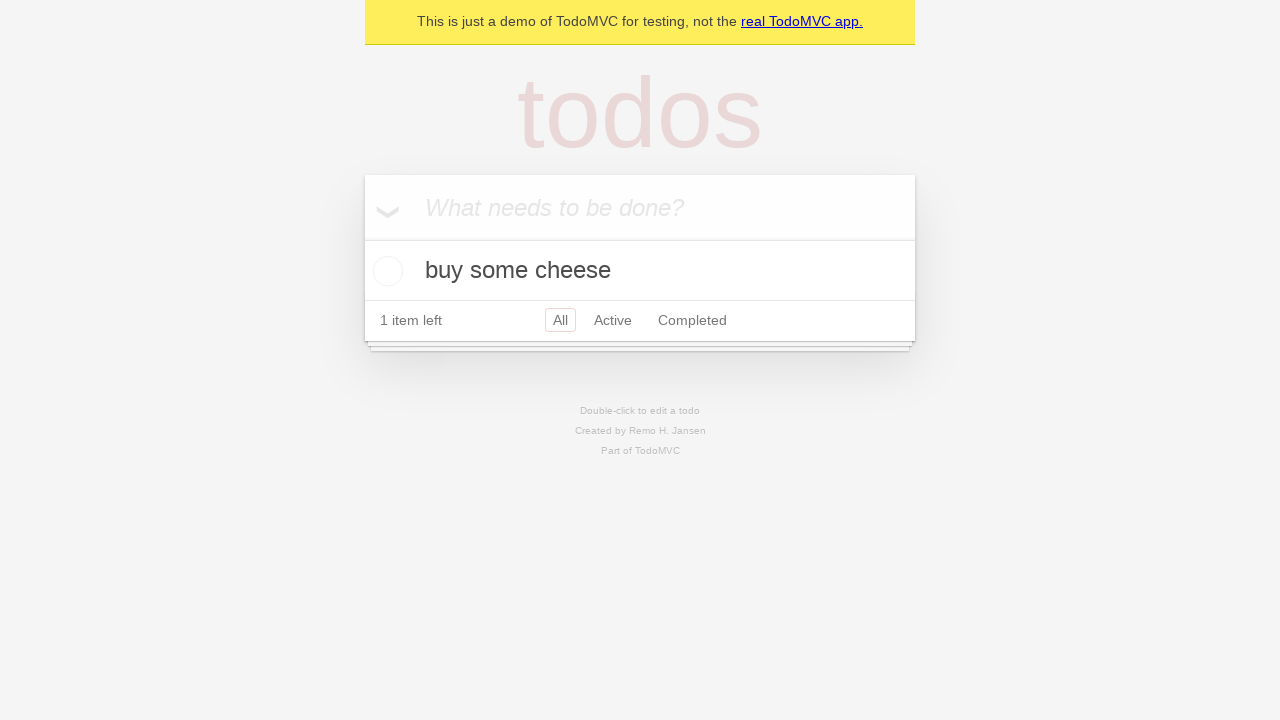

Filled todo input with 'feed the cat' on internal:attr=[placeholder="What needs to be done?"i]
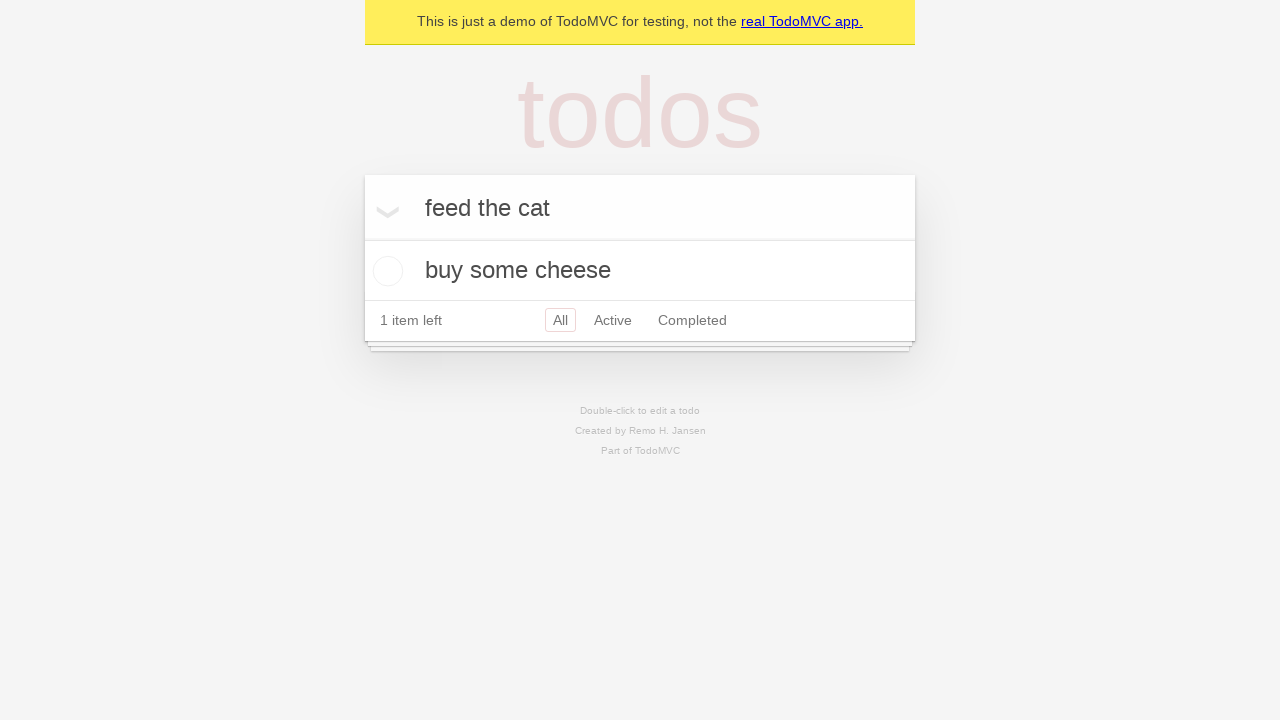

Pressed Enter to create second todo on internal:attr=[placeholder="What needs to be done?"i]
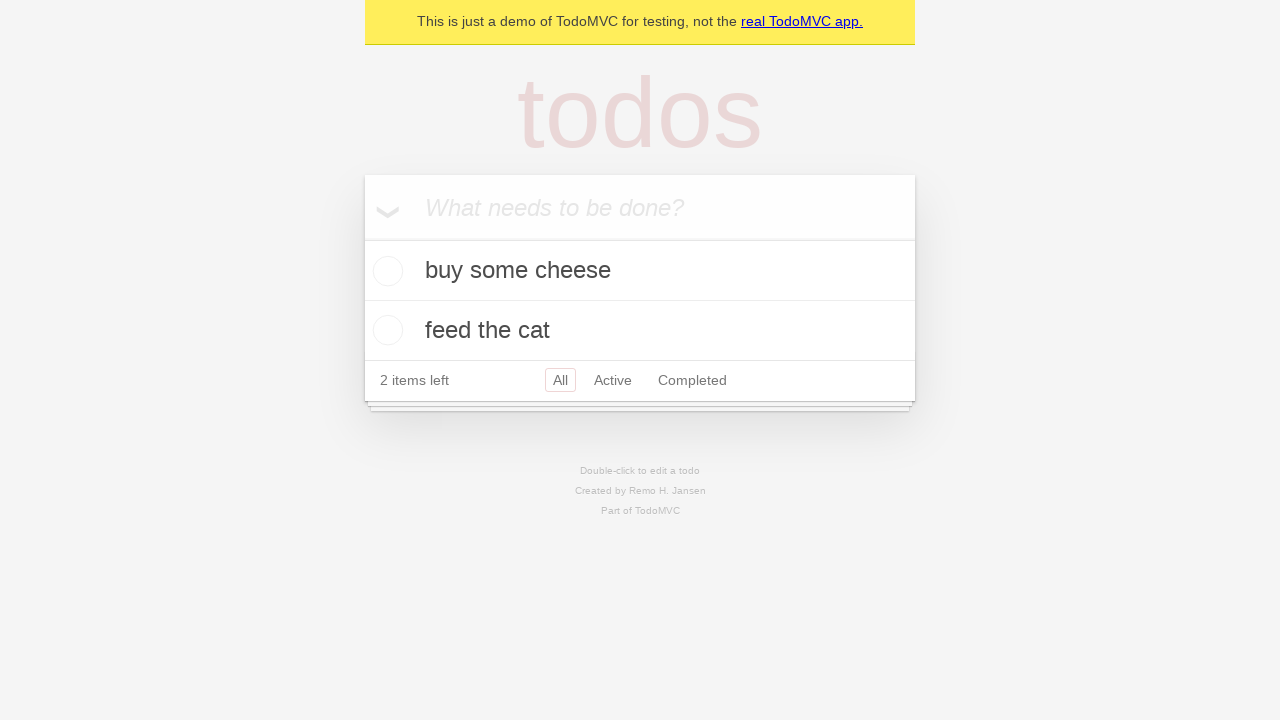

Filled todo input with 'book a doctors appointment' on internal:attr=[placeholder="What needs to be done?"i]
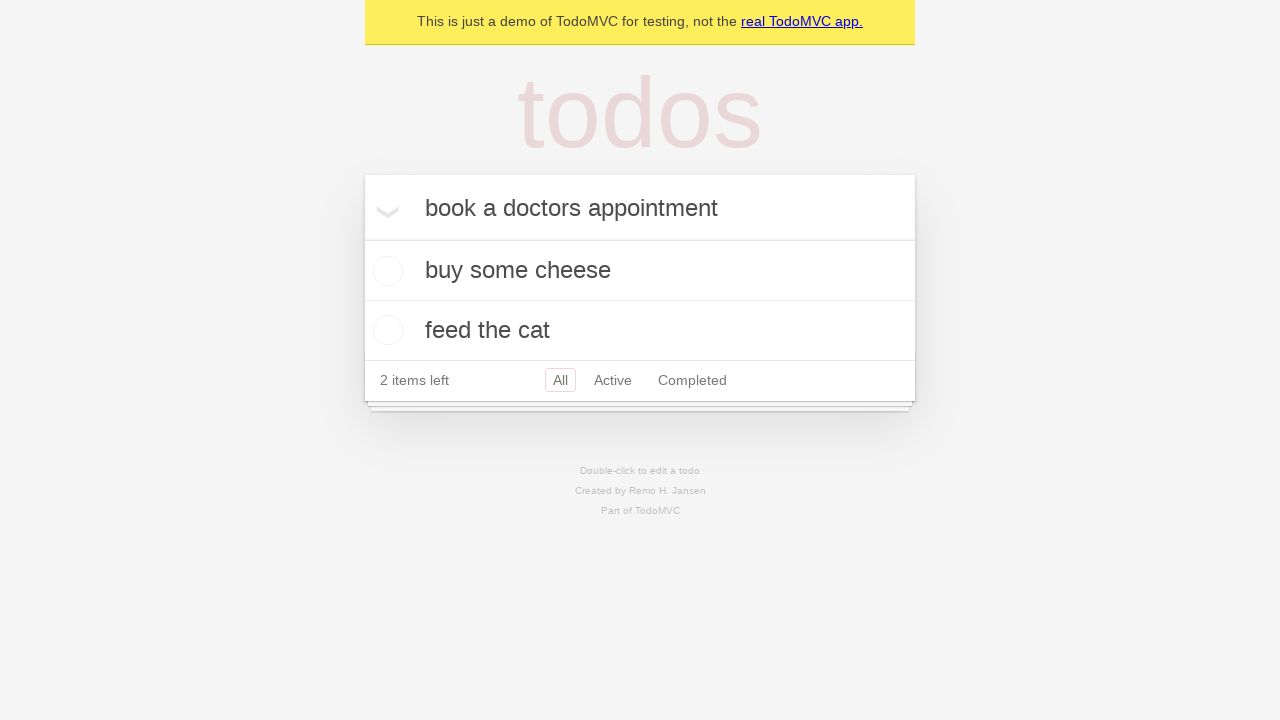

Pressed Enter to create third todo on internal:attr=[placeholder="What needs to be done?"i]
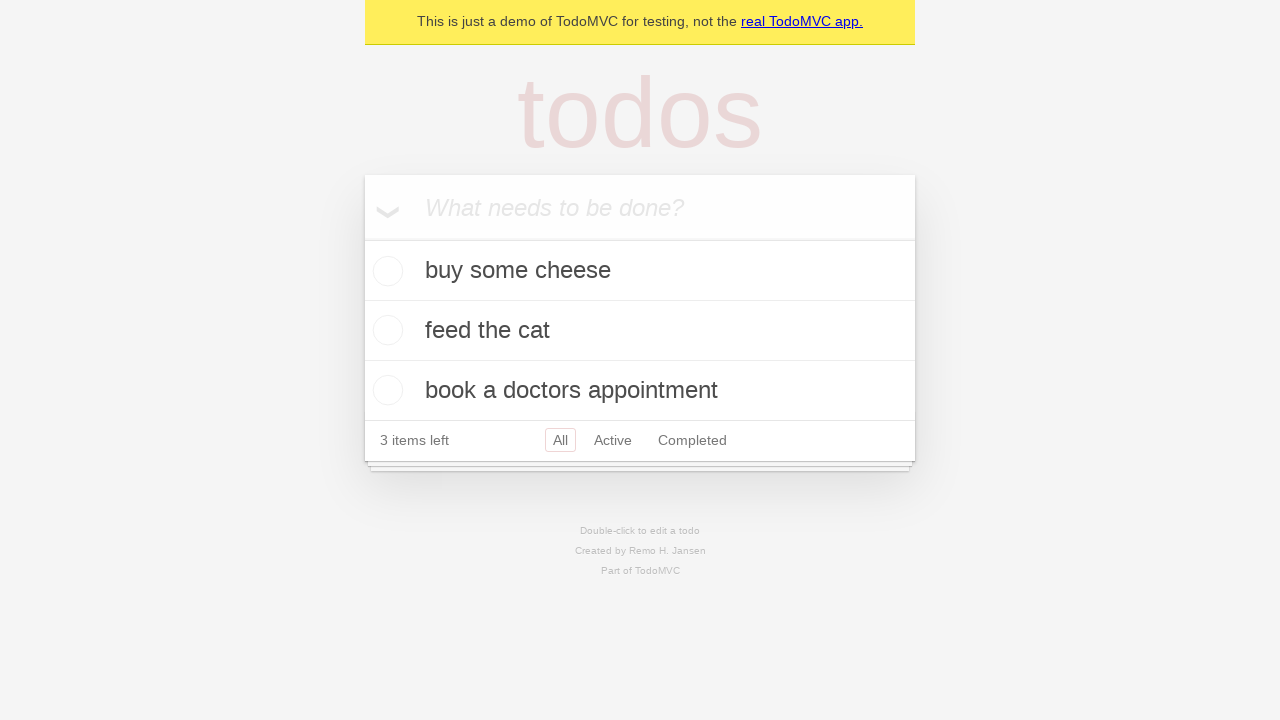

Double-clicked second todo to enter edit mode at (640, 331) on [data-testid='todo-item'] >> nth=1
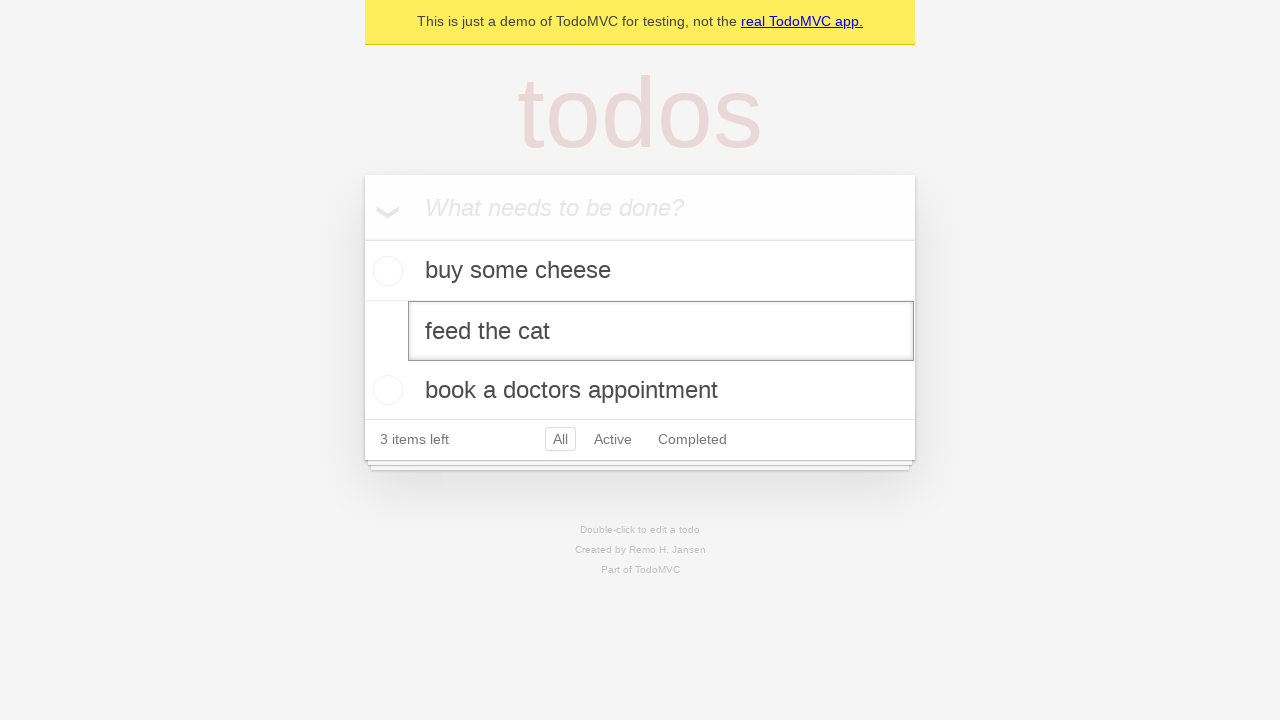

Filled edit field with text containing leading and trailing whitespace on [data-testid='todo-item'] >> nth=1 >> internal:role=textbox[name="Edit"i]
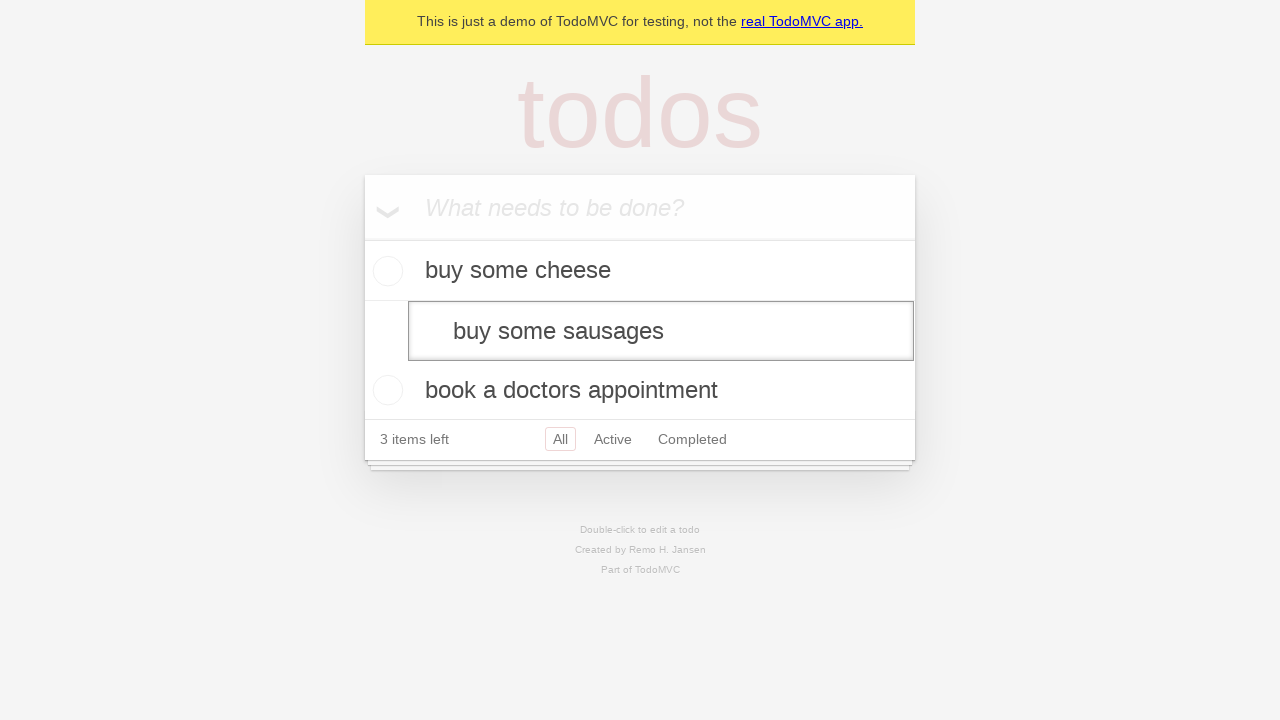

Pressed Enter to save edited todo with trimmed text on [data-testid='todo-item'] >> nth=1 >> internal:role=textbox[name="Edit"i]
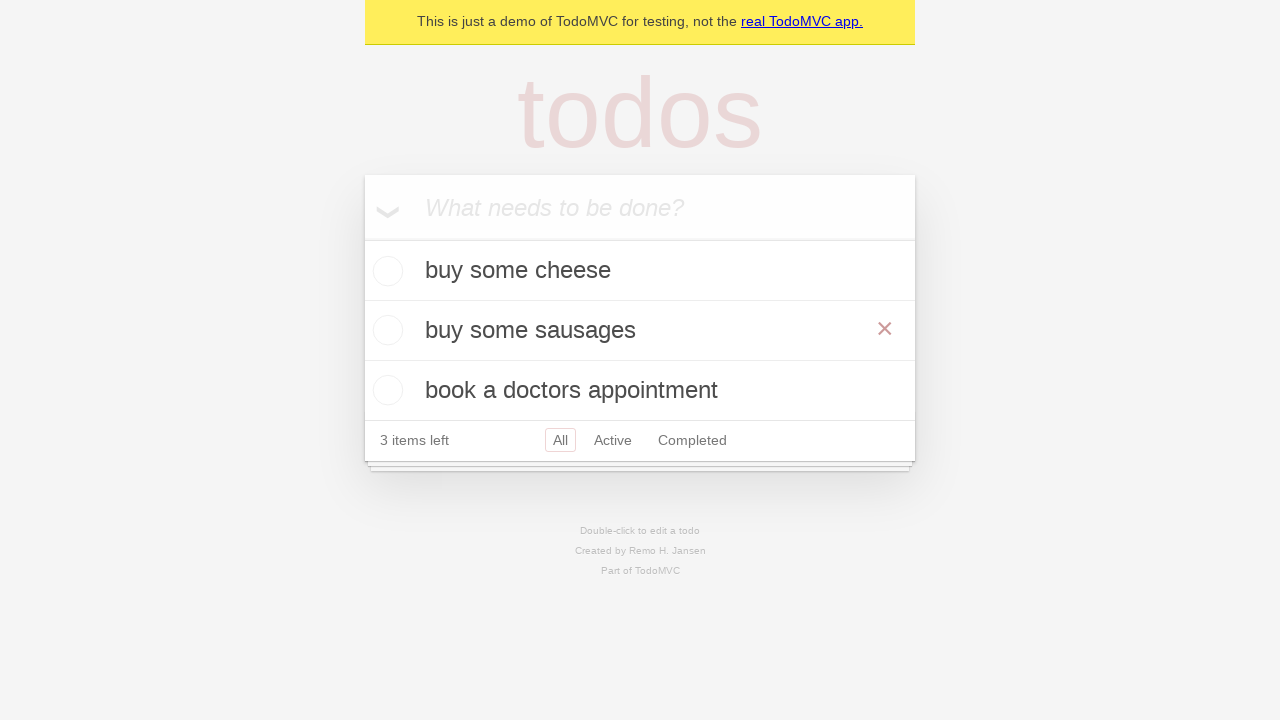

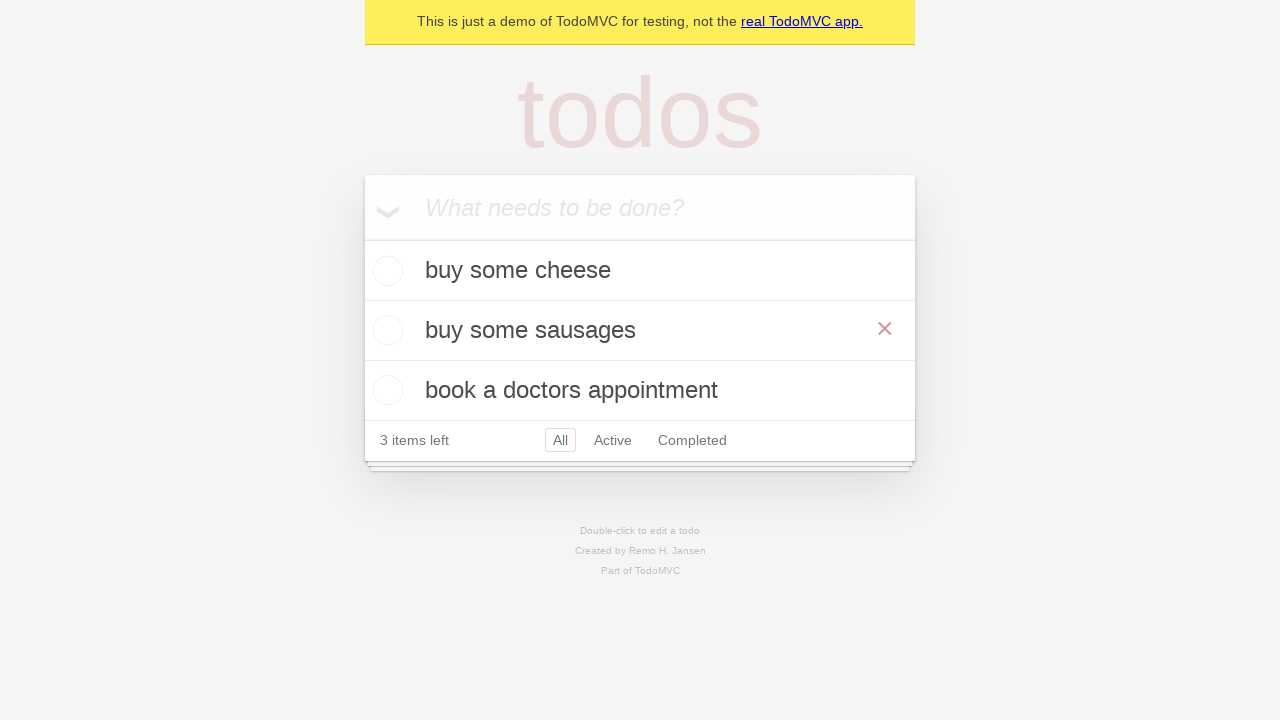